Tests form submission with empty name field while email and phone are filled

Starting URL: https://lm.skillbox.cc/qa_tester/module02/homework1/

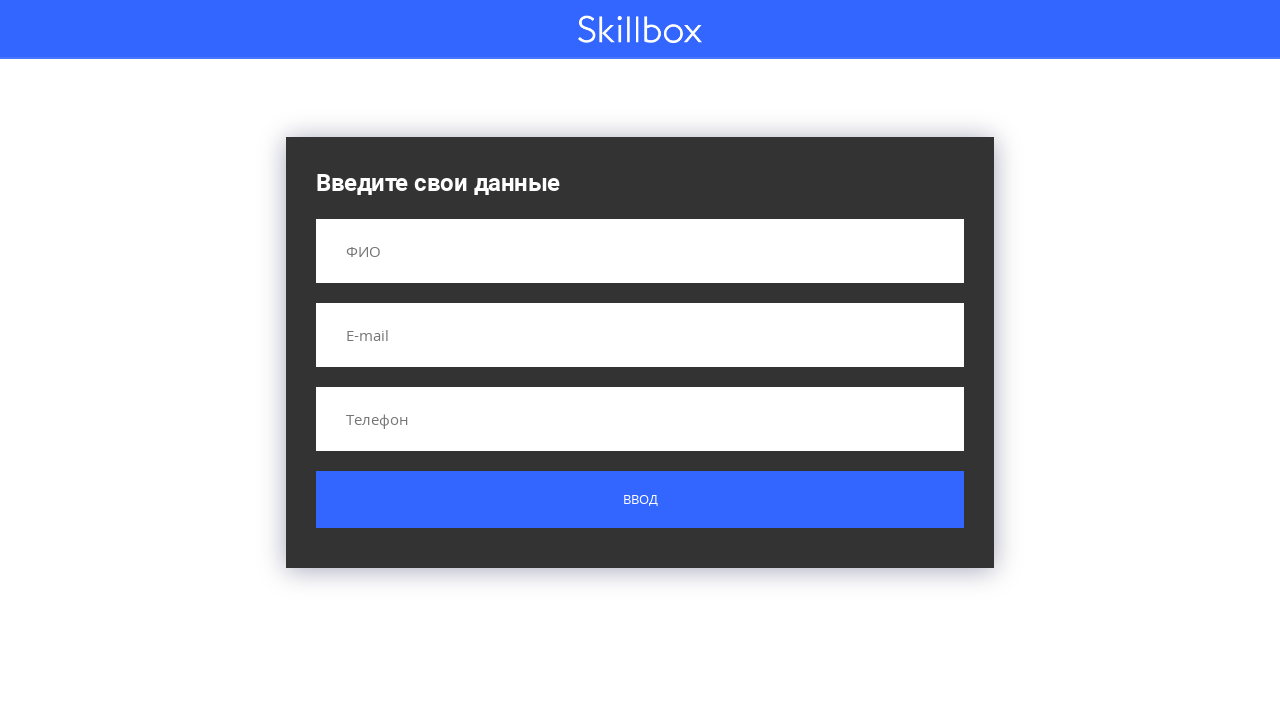

Filled email field with 'petya@mail.com' on input[name='email']
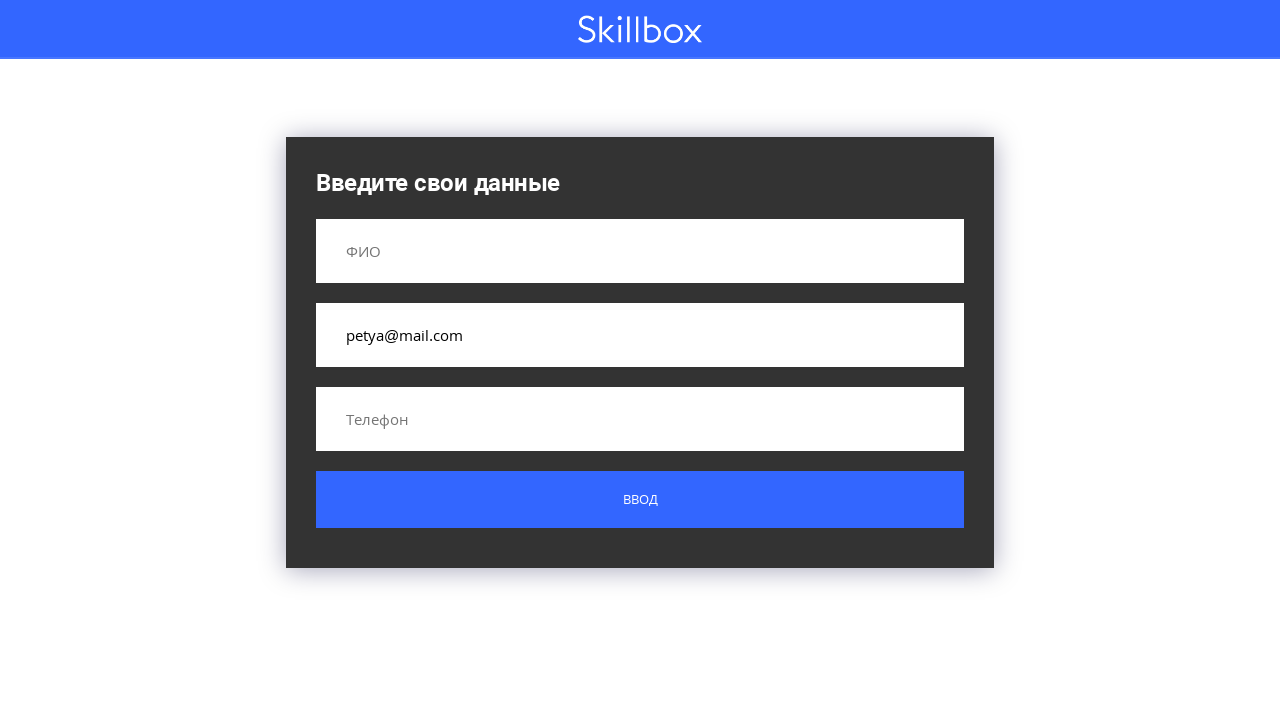

Filled phone field with '+79100101234' on input[name='phone']
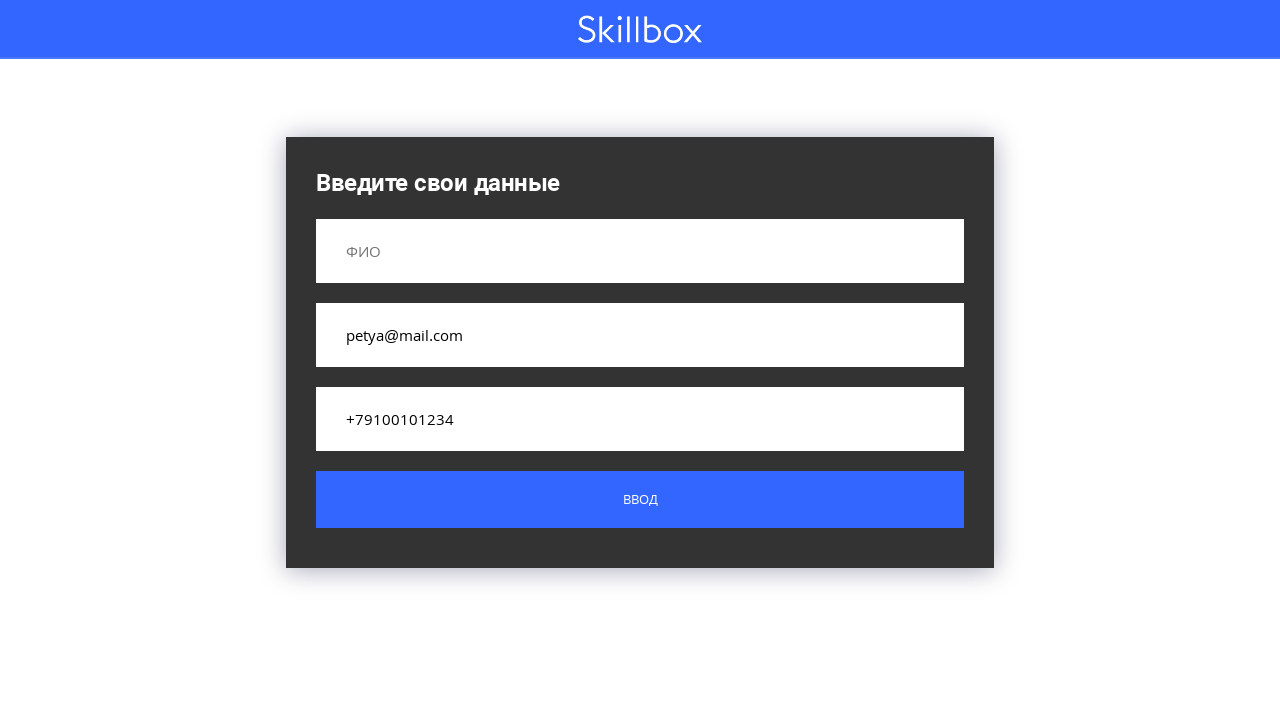

Clicked submit button to submit form with empty name field at (640, 500) on .button
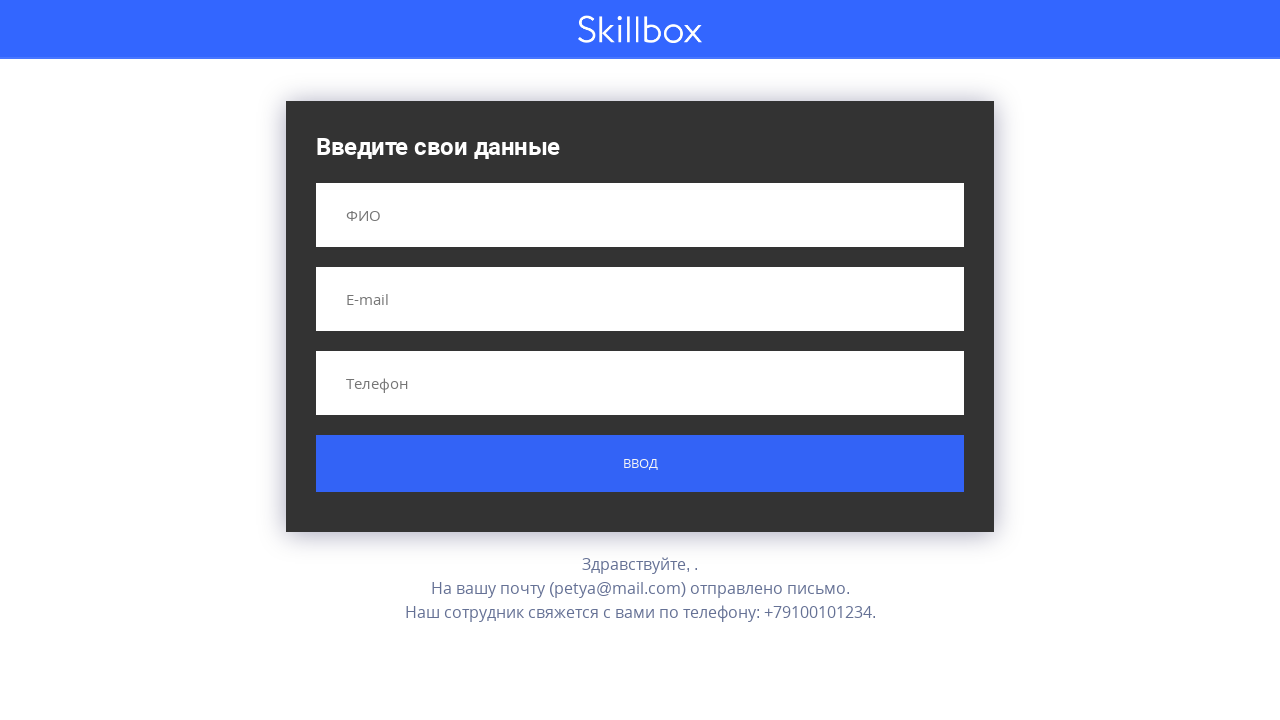

Result message appeared after form submission
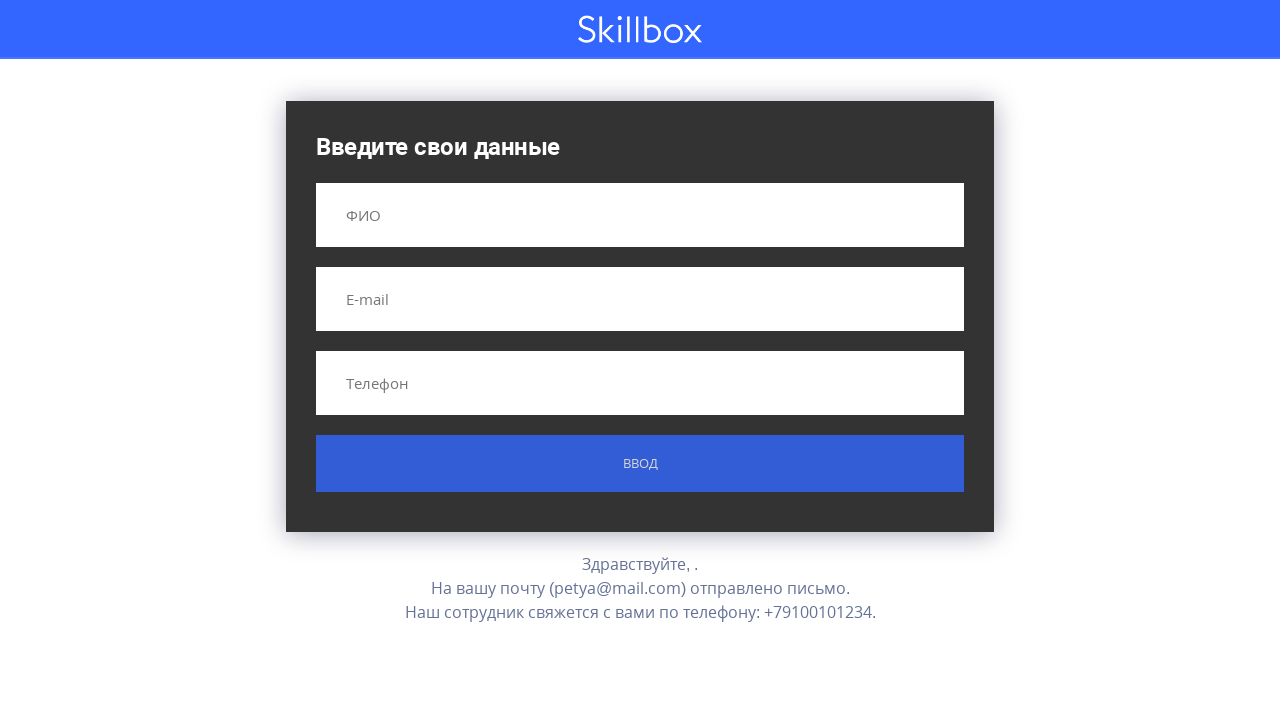

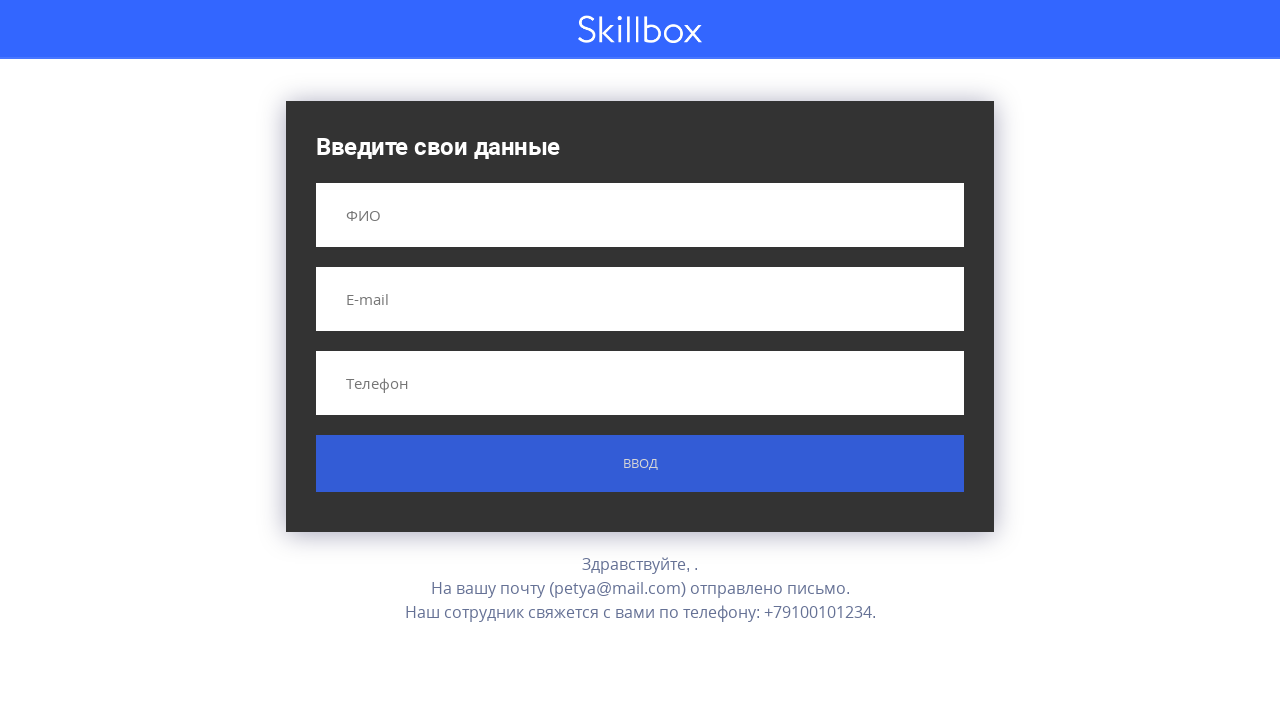